Tests Python.org search functionality by entering "pycon" in the search field and verifying results are displayed

Starting URL: http://www.python.org

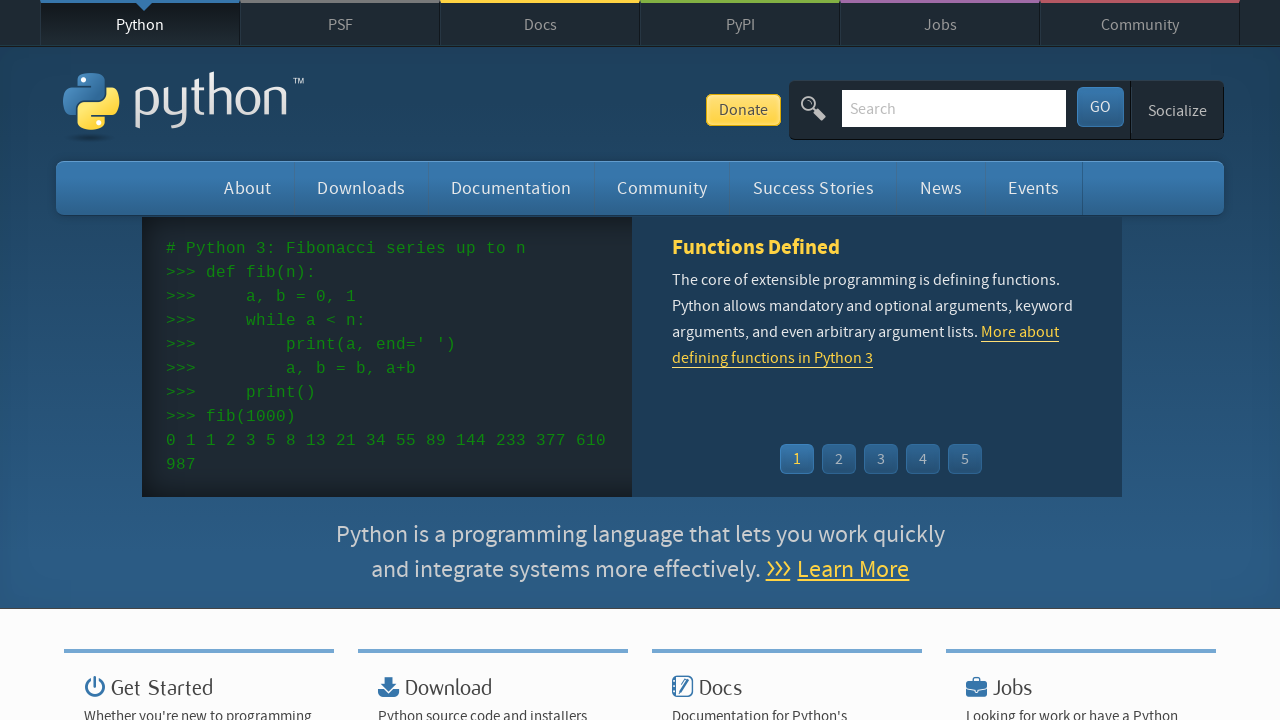

Located and cleared the search input field on input[name='q']
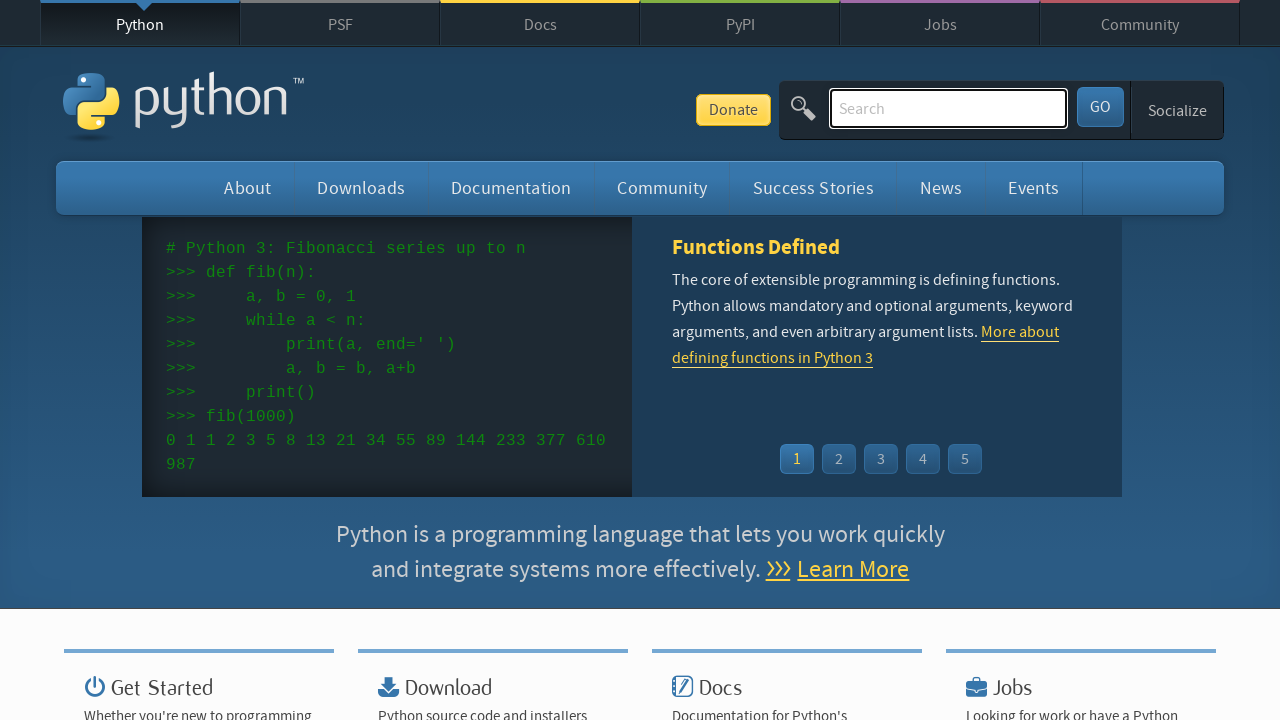

Filled search field with 'pycon' on input[name='q']
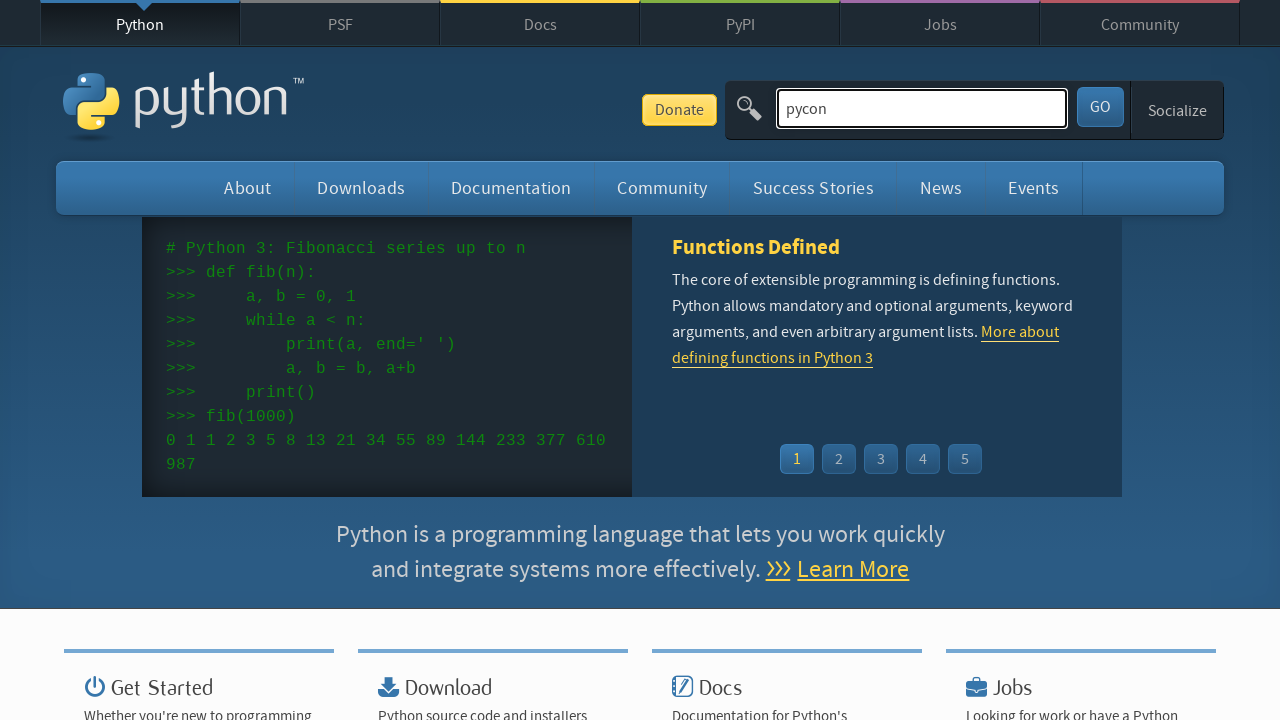

Pressed Enter to submit search query on input[name='q']
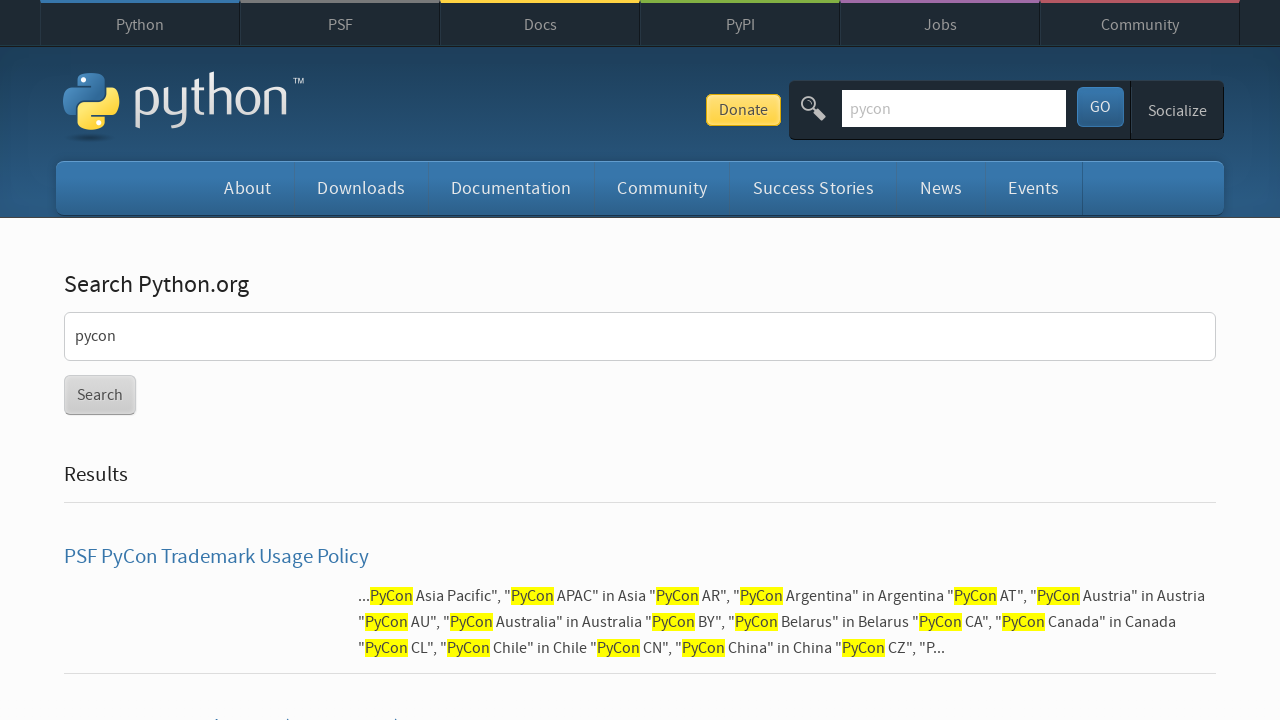

Search results page loaded successfully
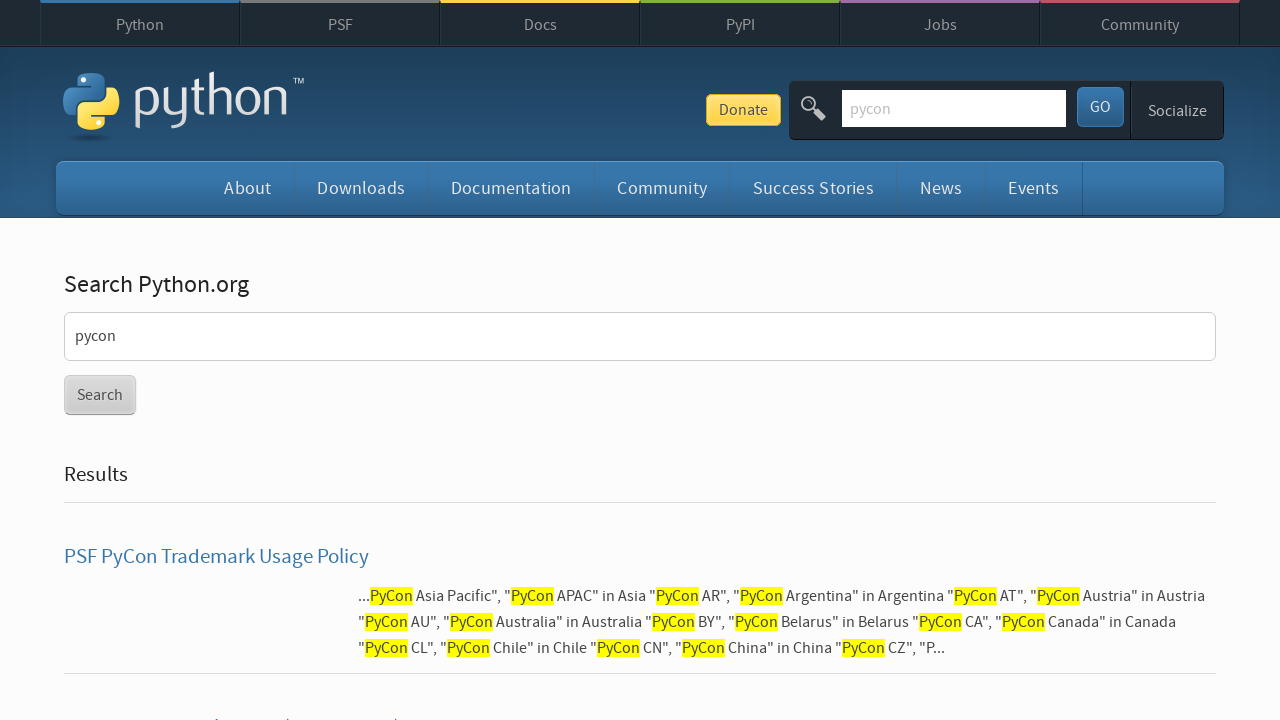

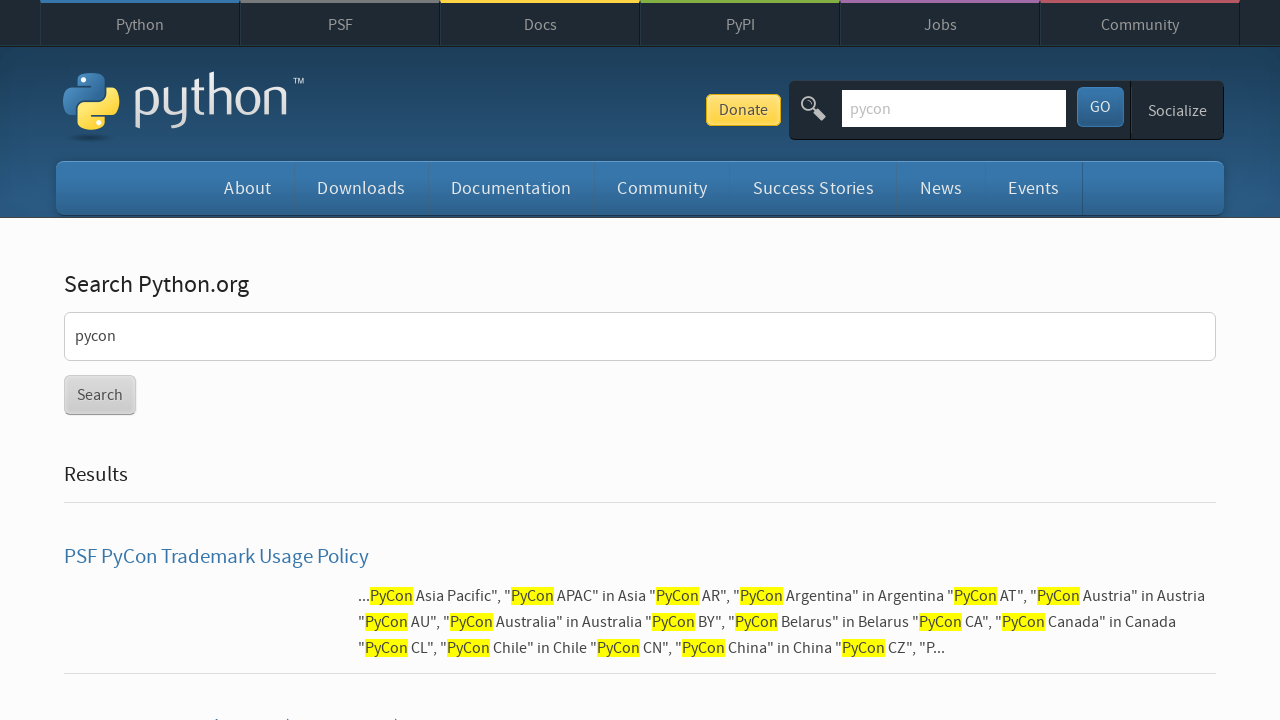